Navigates to the Walla.co.il Israeli news and portal website homepage

Starting URL: https://www.walla.co.il

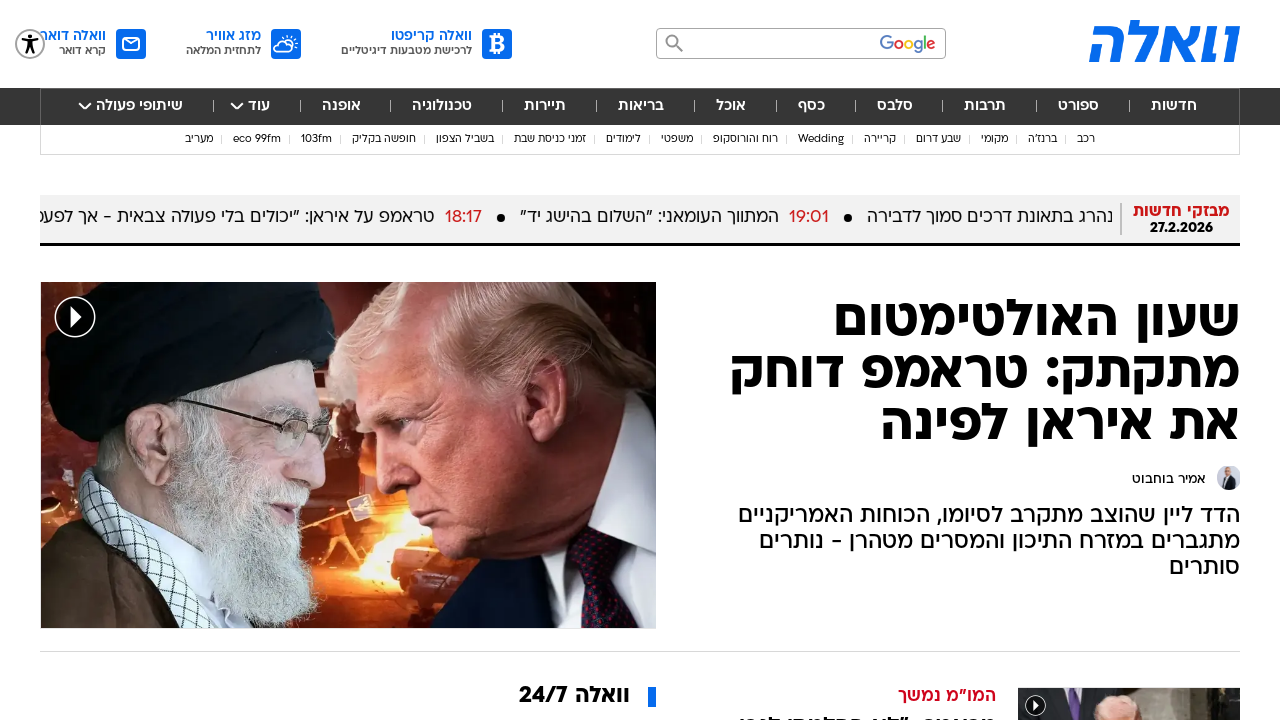

Navigated to Walla.co.il homepage and waited for page to fully load
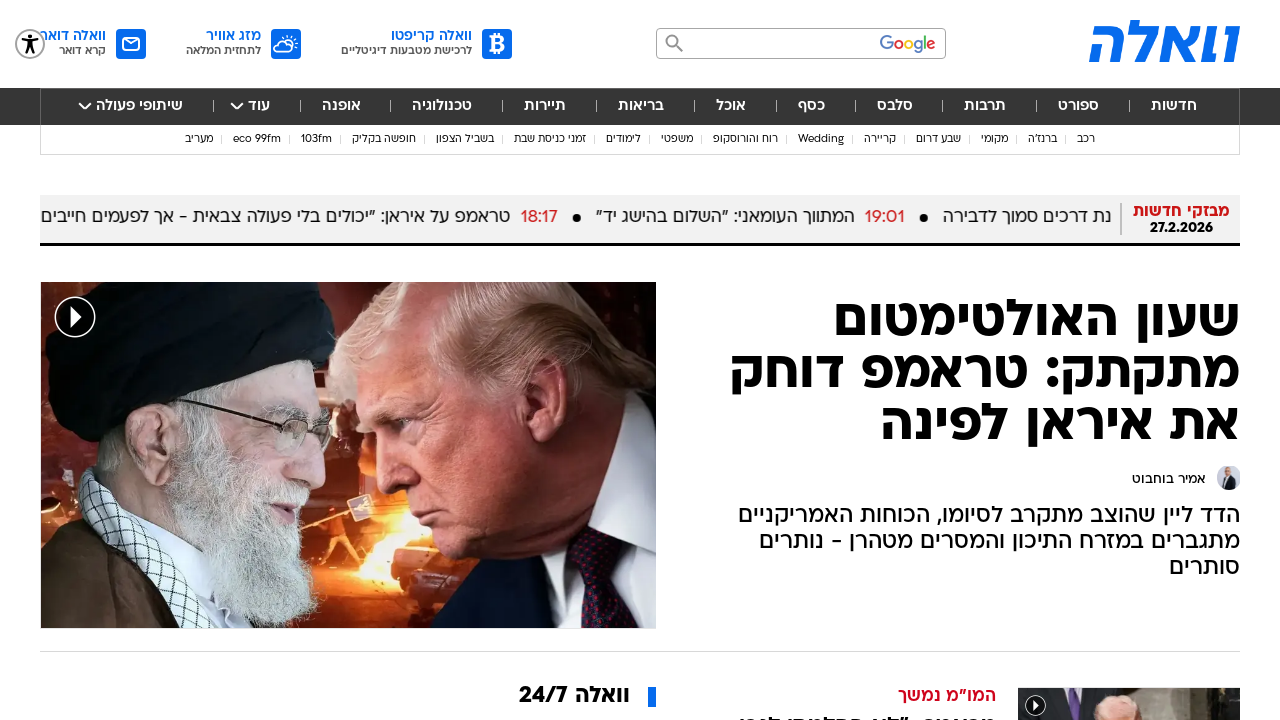

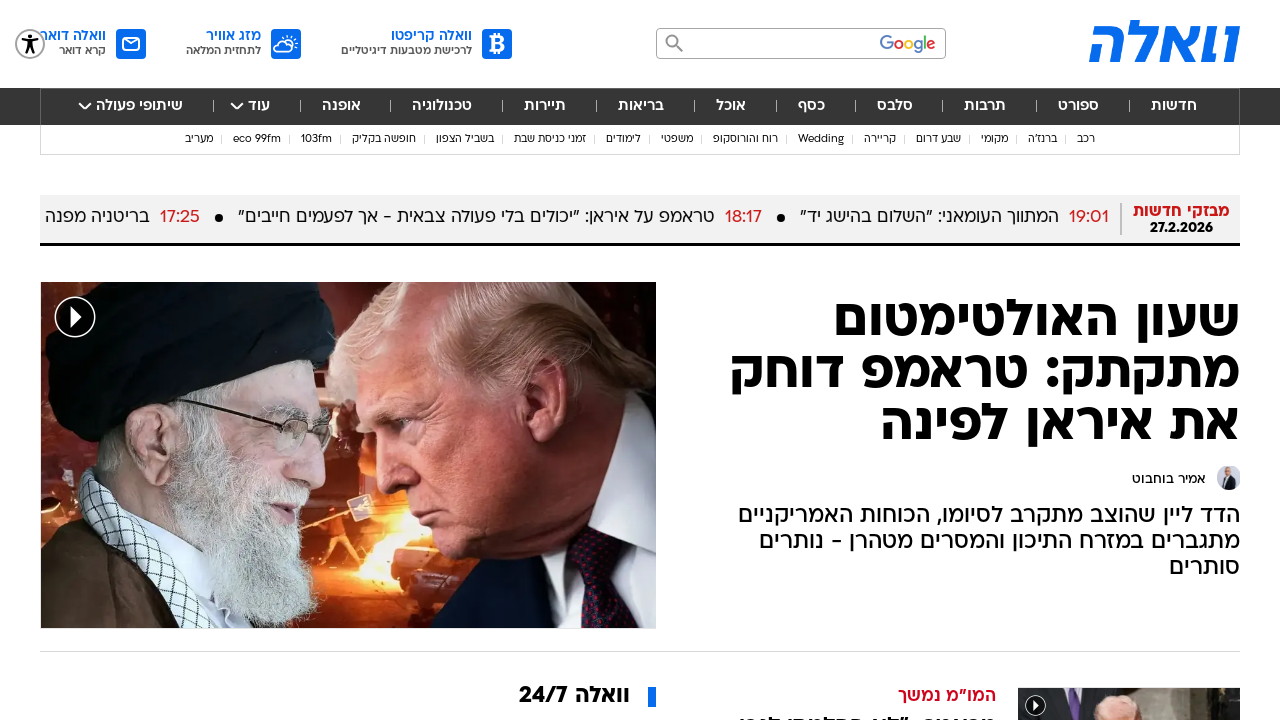